Navigates to the Demoblaze cart page and clicks on the Home button in the navigation bar

Starting URL: https://www.demoblaze.com/cart.html

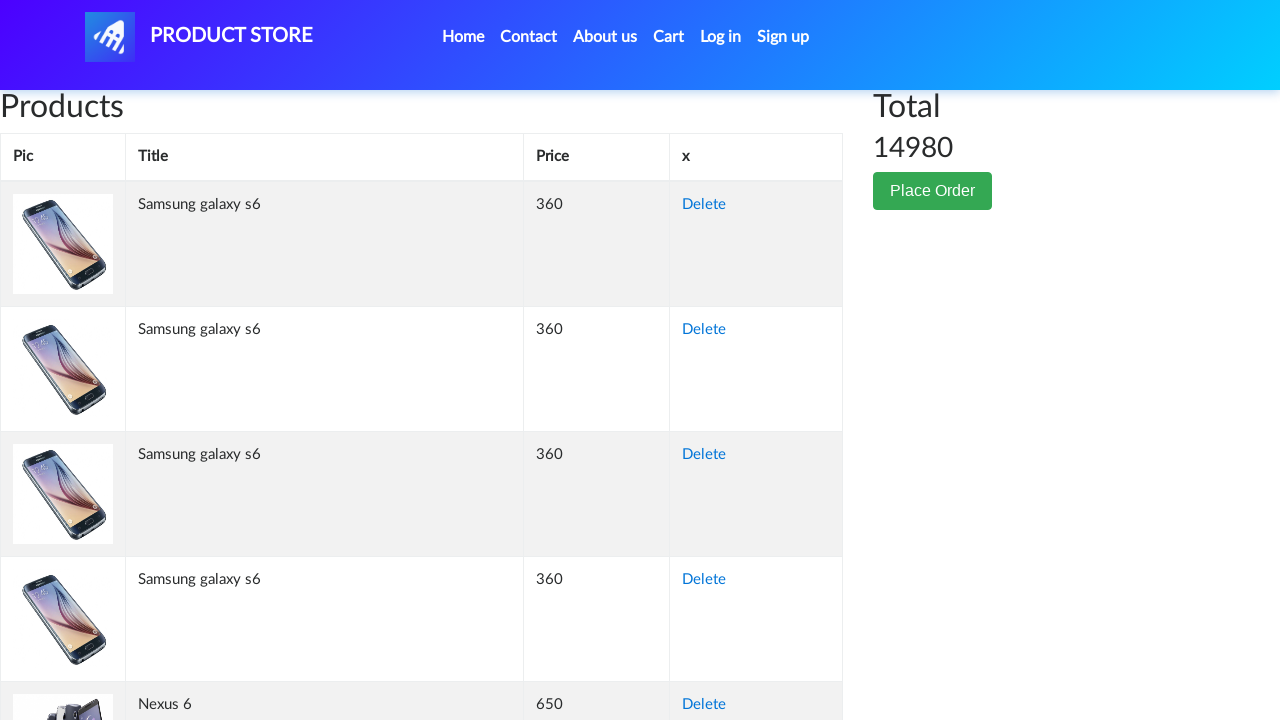

Clicked Home button in navigation bar at (463, 37) on xpath=//*[@id='navbarExample']/ul/li[1]/a
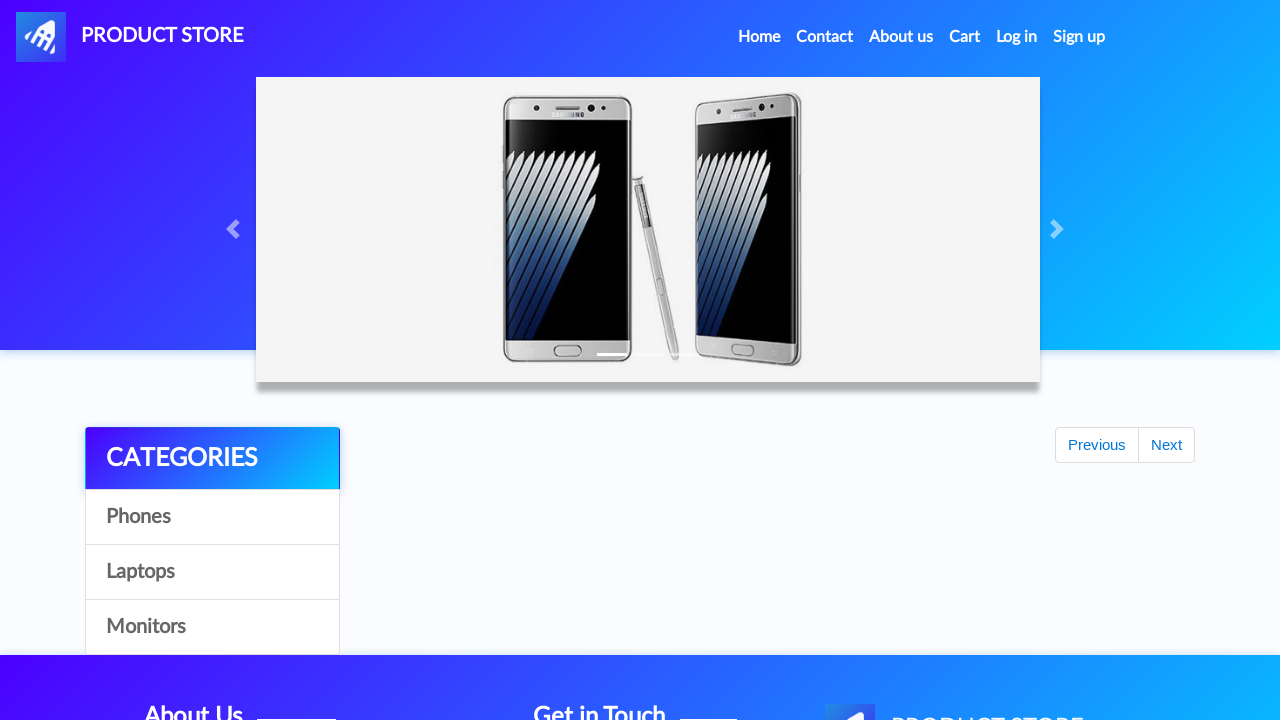

Waited for page navigation to complete (networkidle)
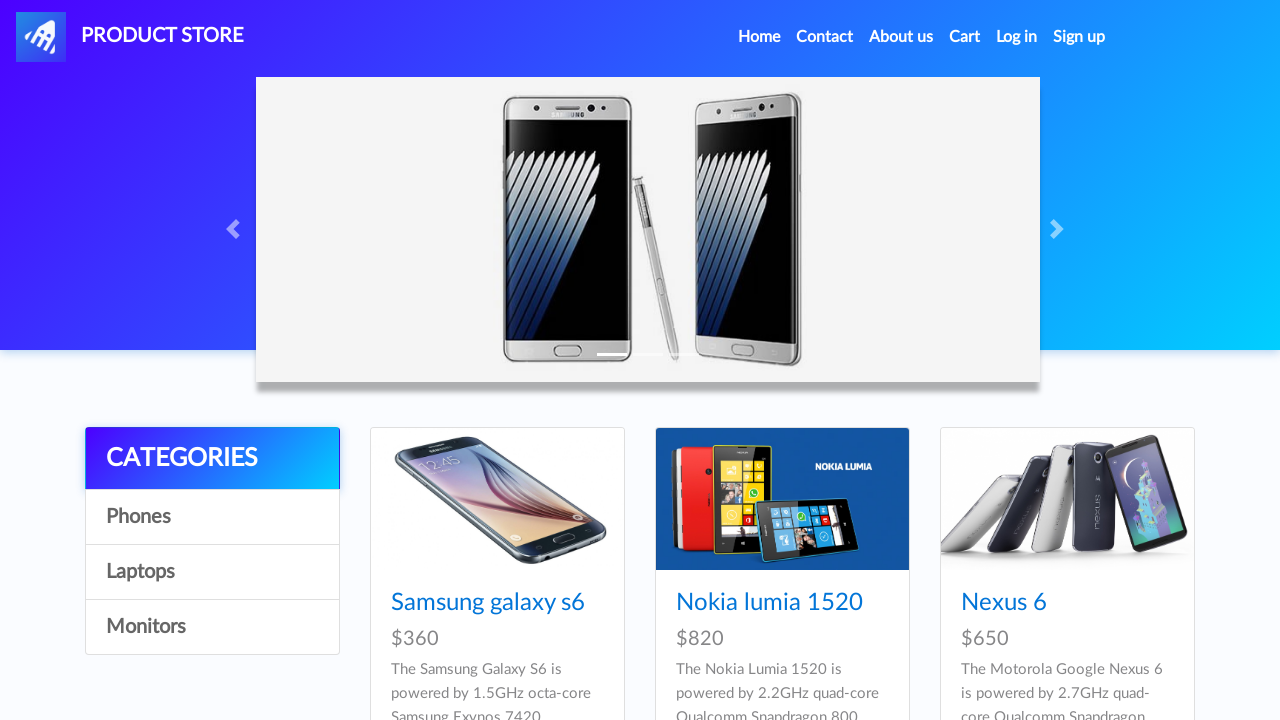

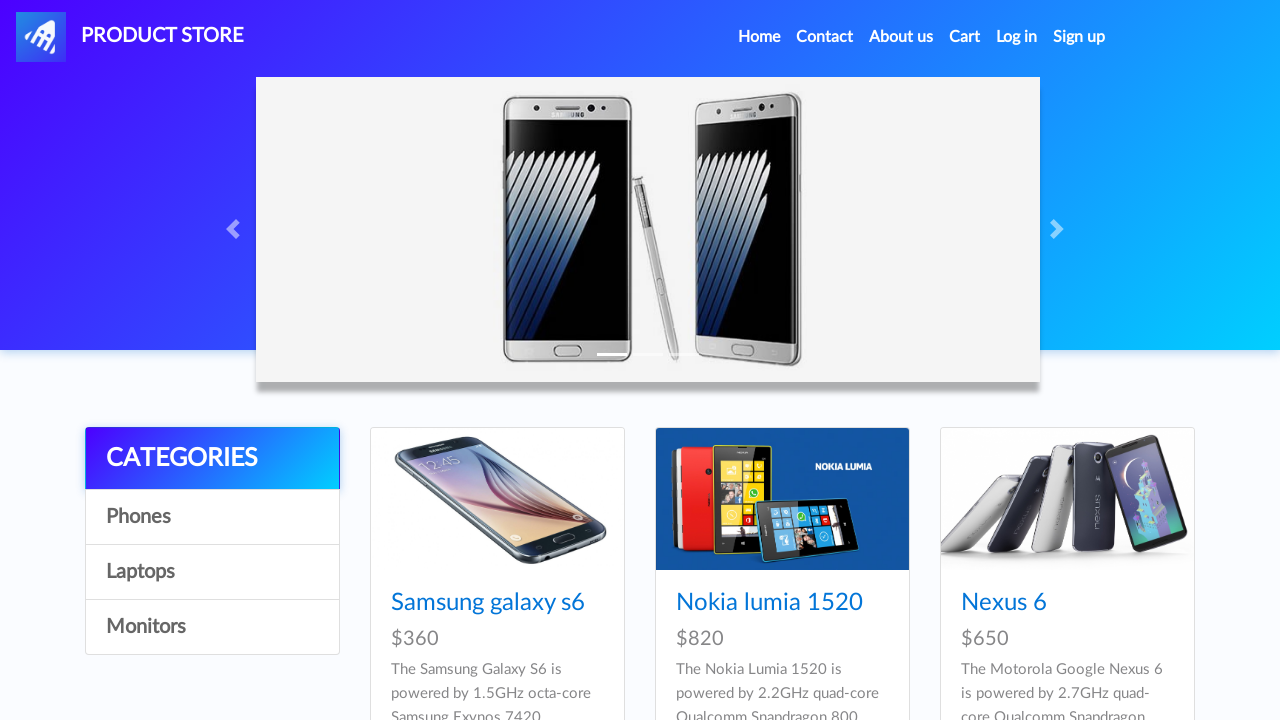